Navigates to Bullz Games website and waits for an iframe to load, then locates a specific div element containing Bitcoin value information within the iframe.

Starting URL: https://app.bullz.games/

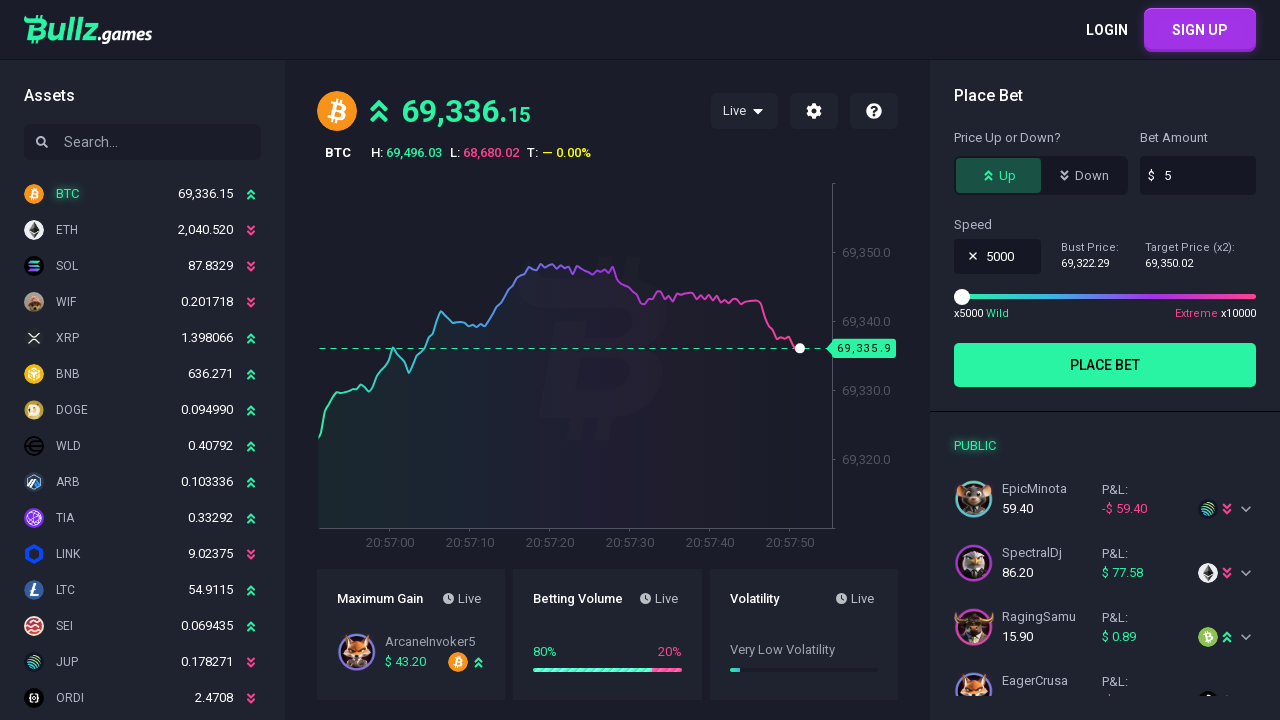

Navigated to Bullz Games website
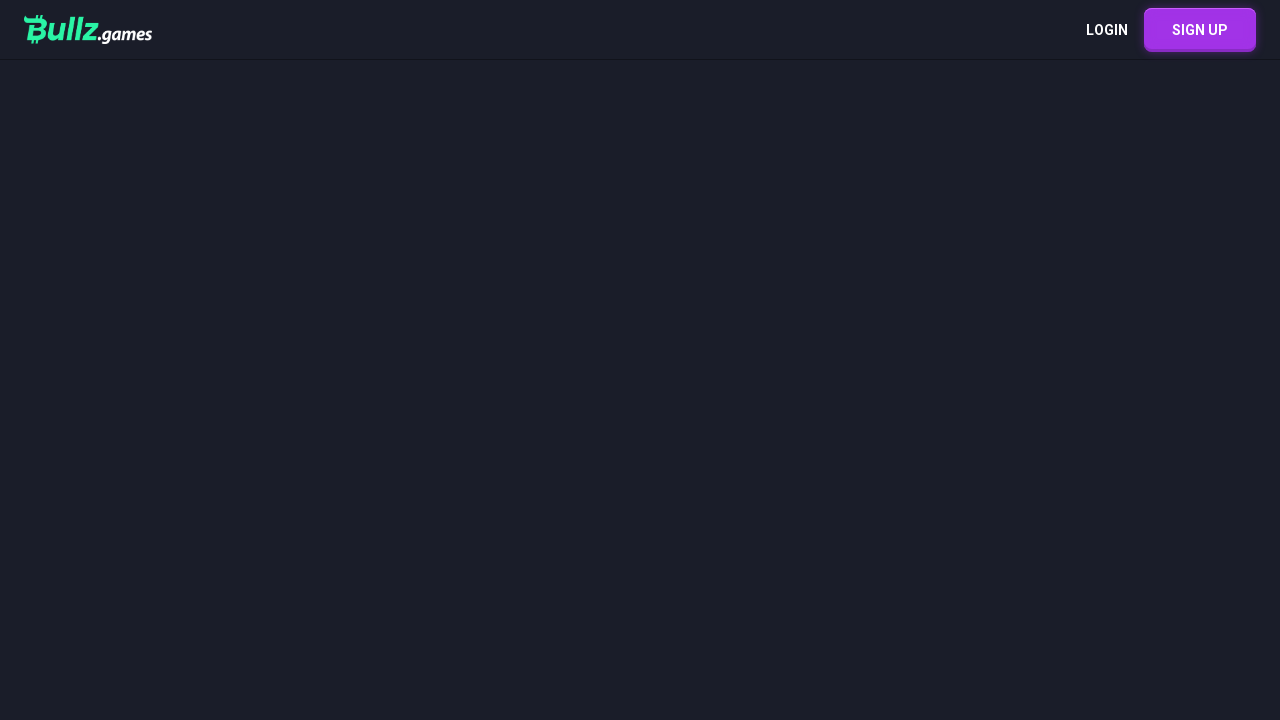

Iframe element loaded successfully
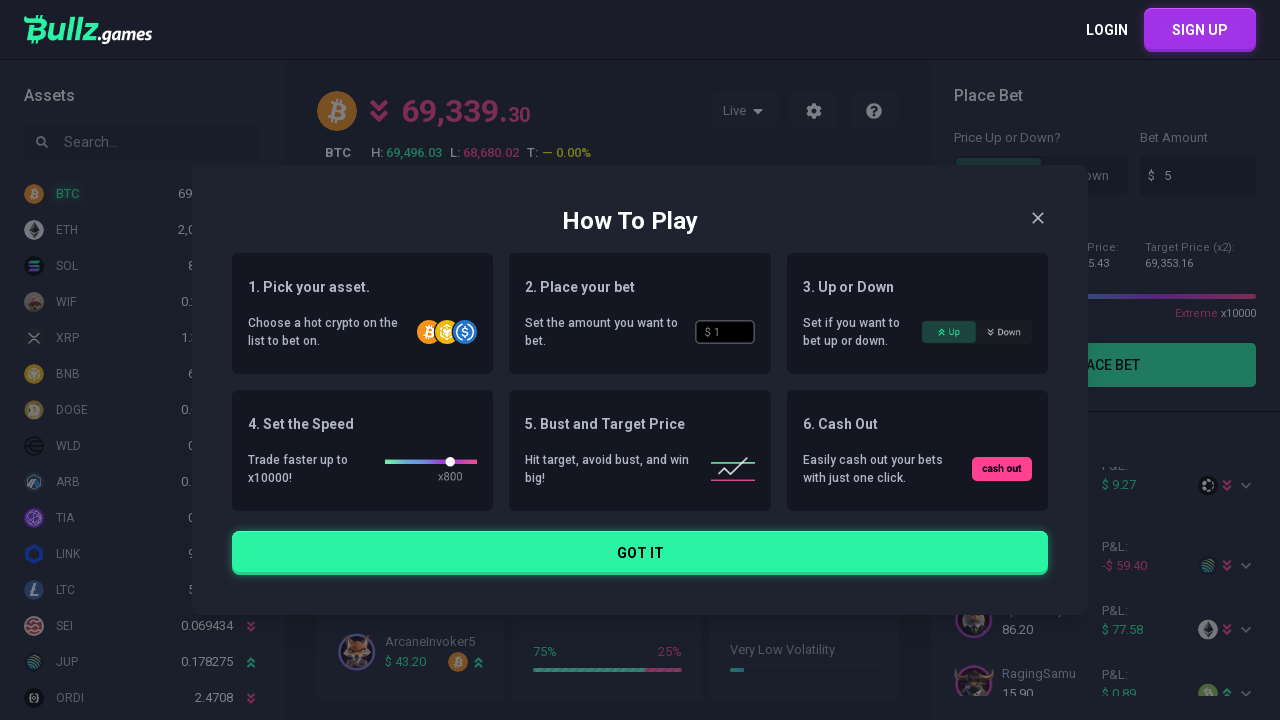

Retrieved iframe content frame object
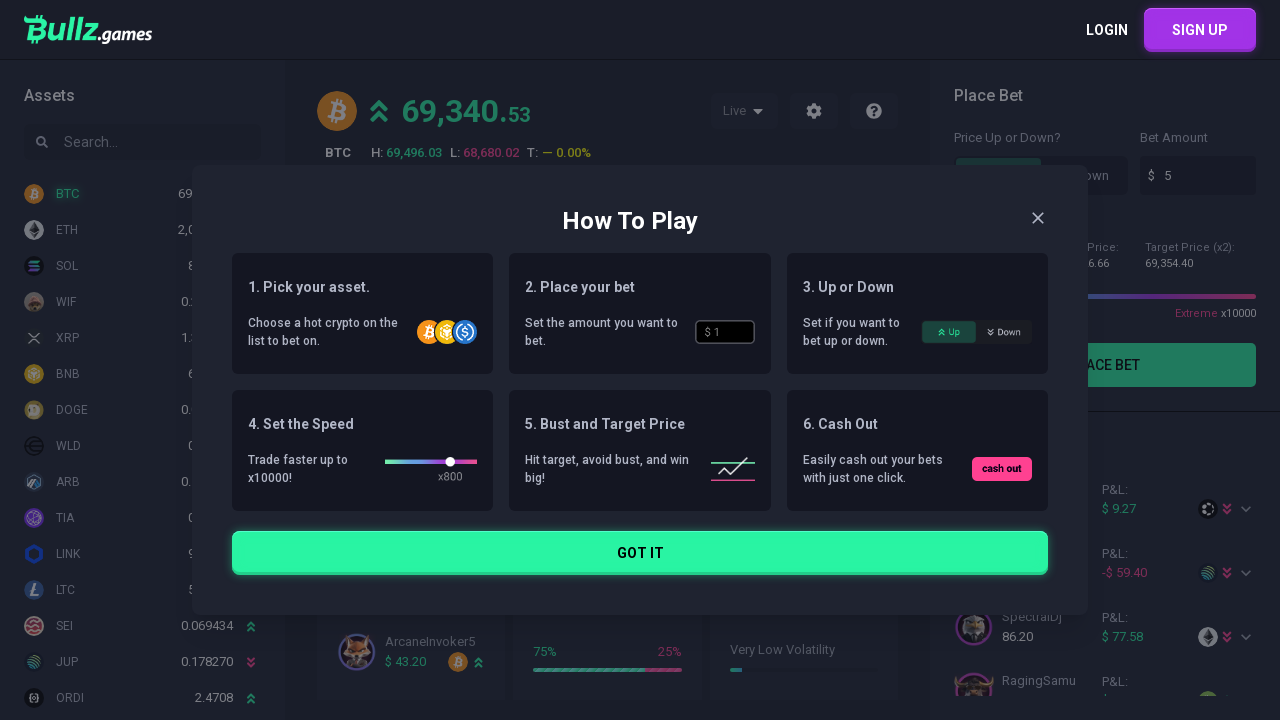

Bitcoin value div element appeared in iframe
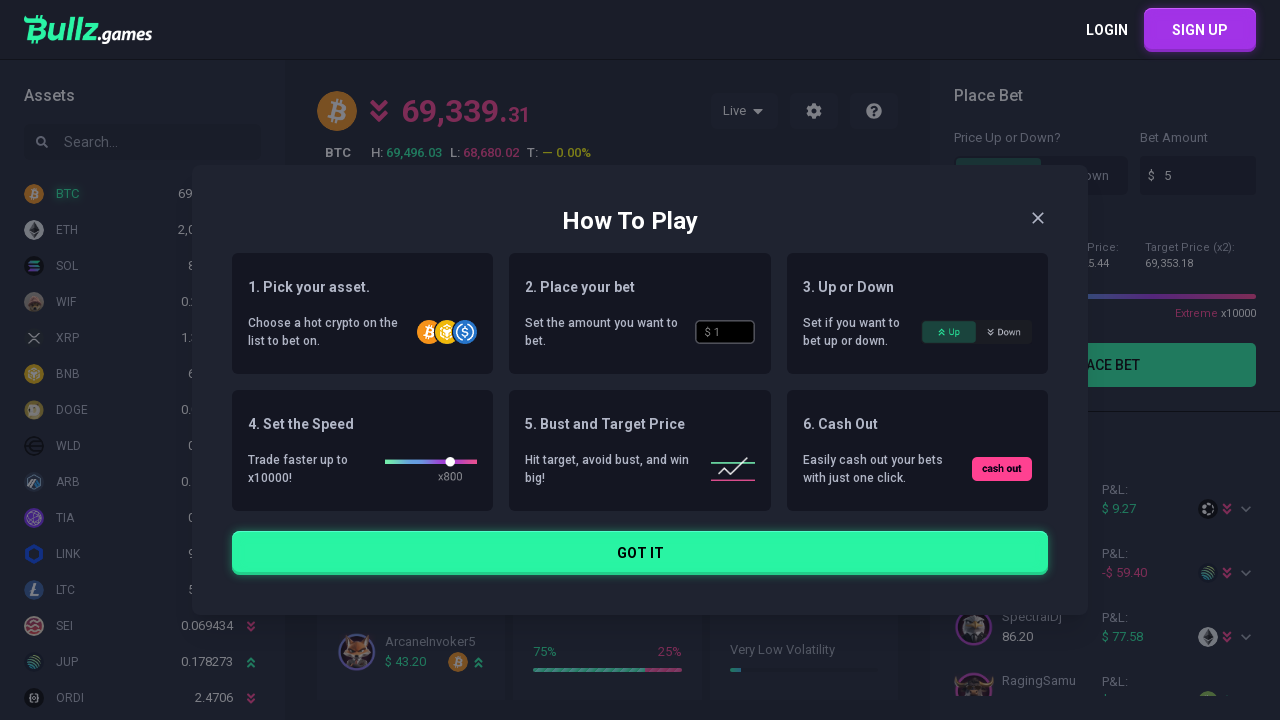

Located Bitcoin value div element within iframe
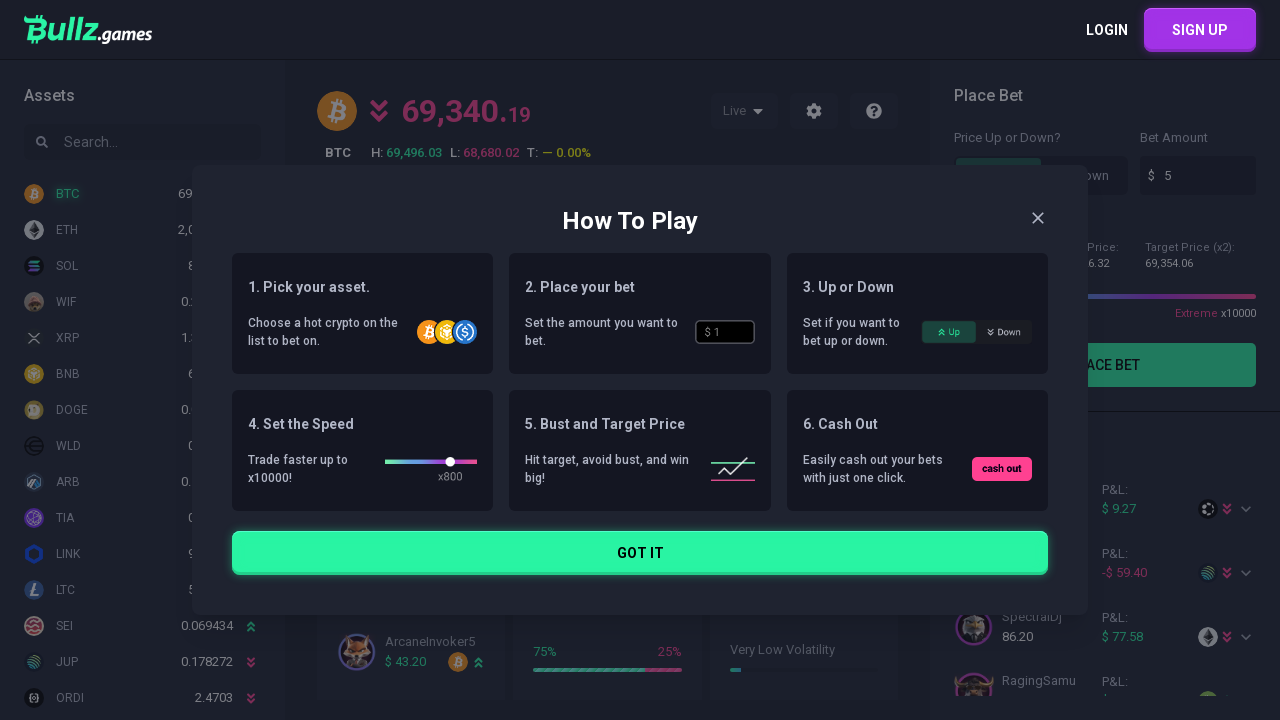

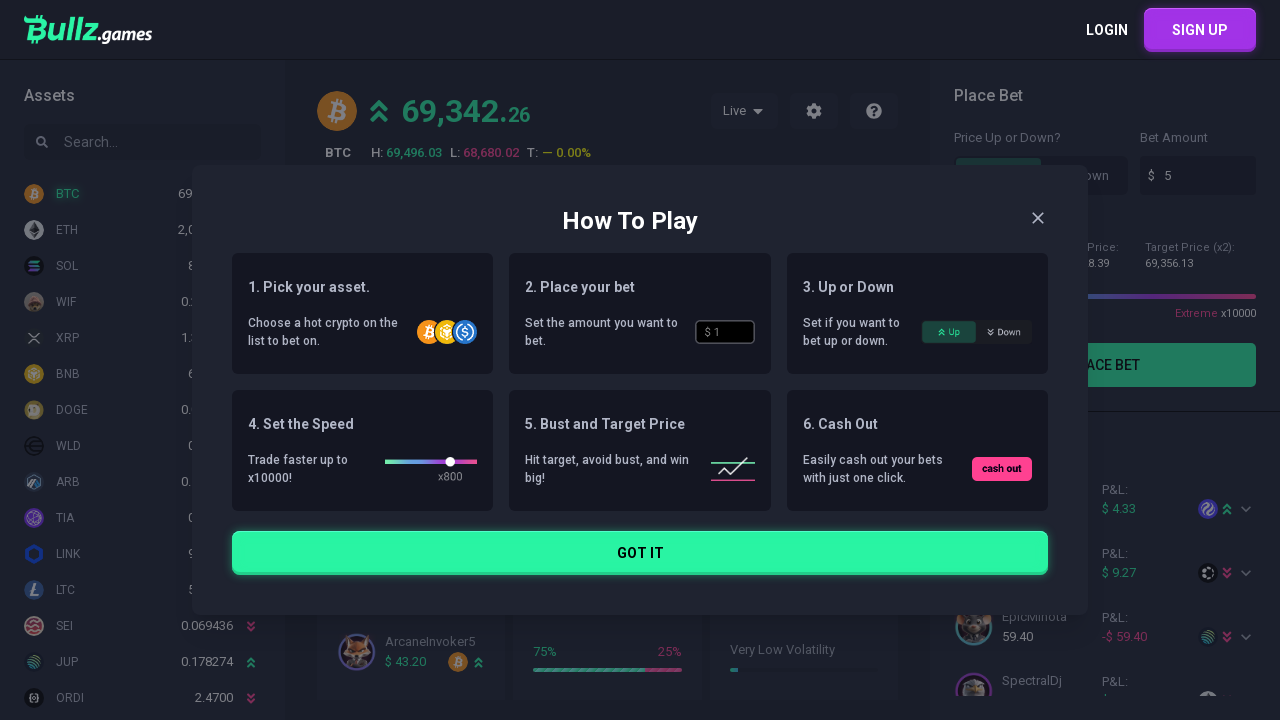